Tests basic form operations on a practice automation site by filling name and email fields, selecting a gender radio button, and checking a day checkbox

Starting URL: https://testautomationpractice.blogspot.com/

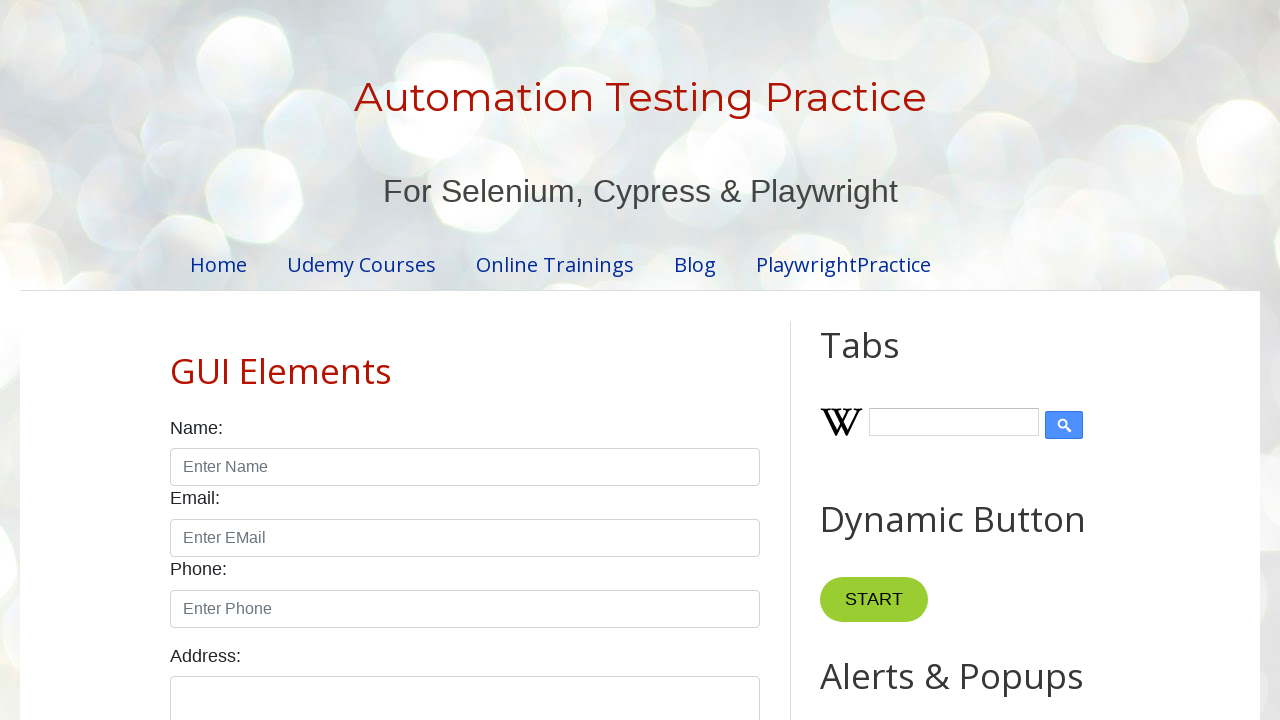

Filled name field with 'SayajiRaje' on internal:attr=[placeholder="Enter Name"i]
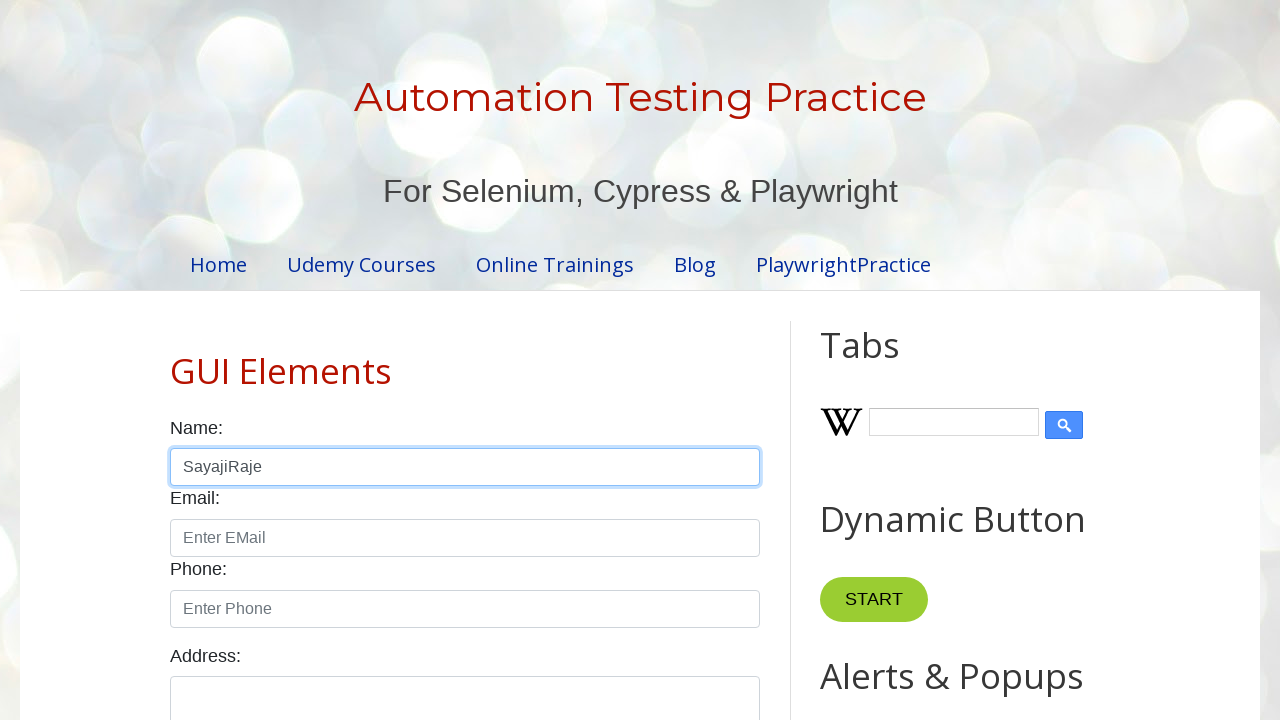

Filled email field with 'Sharu@bagal.com' on internal:attr=[placeholder="Enter EMail"i]
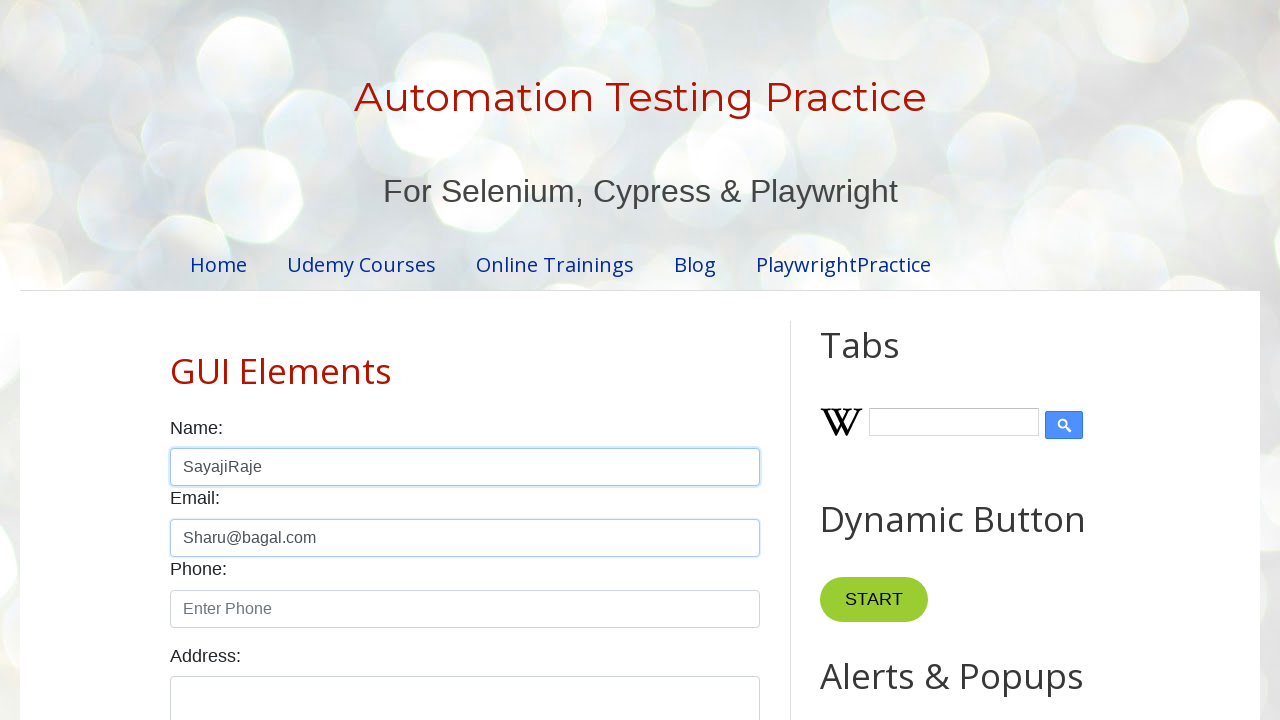

Selected Male radio button at (176, 360) on internal:label="Male"s
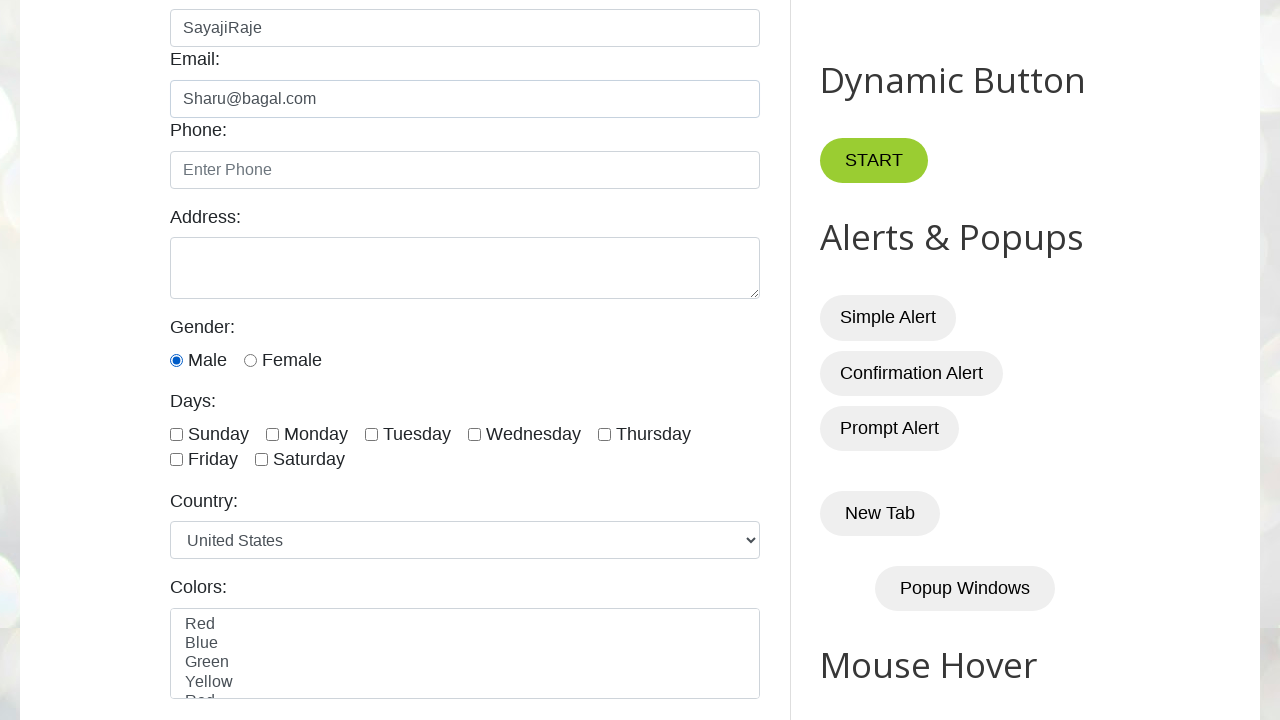

Checked Sunday checkbox at (176, 434) on internal:label="Sunday"i
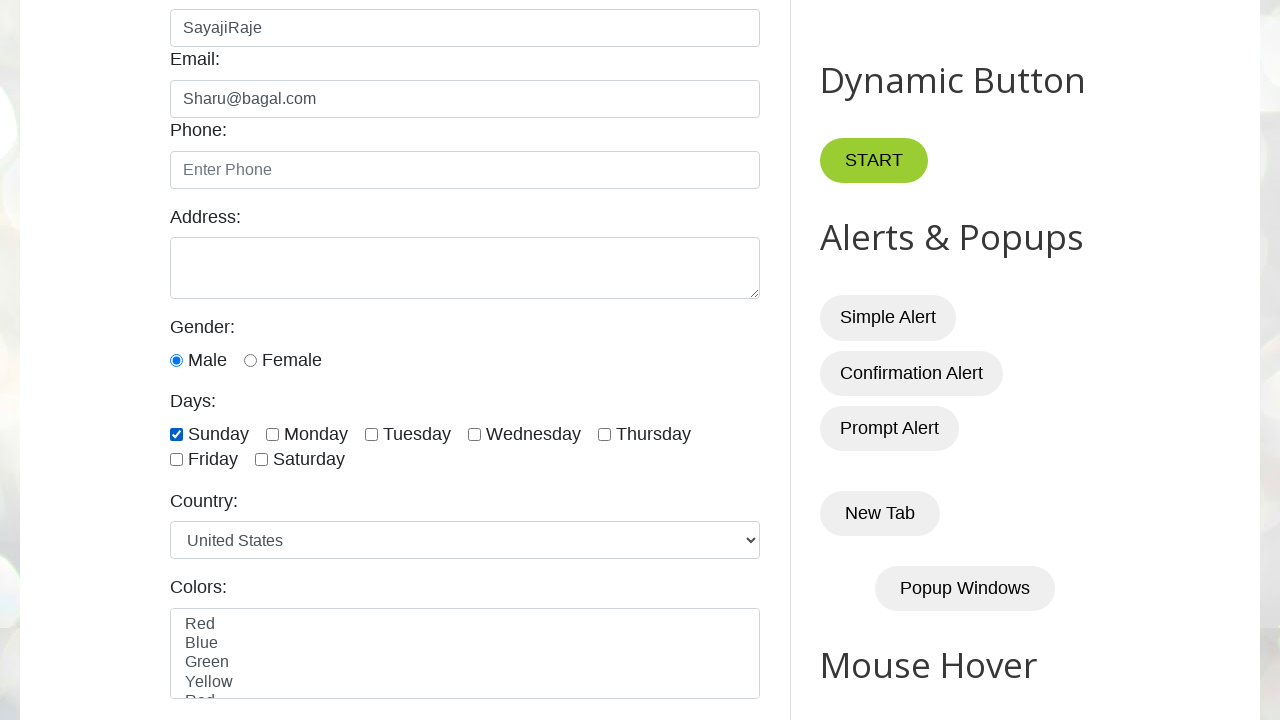

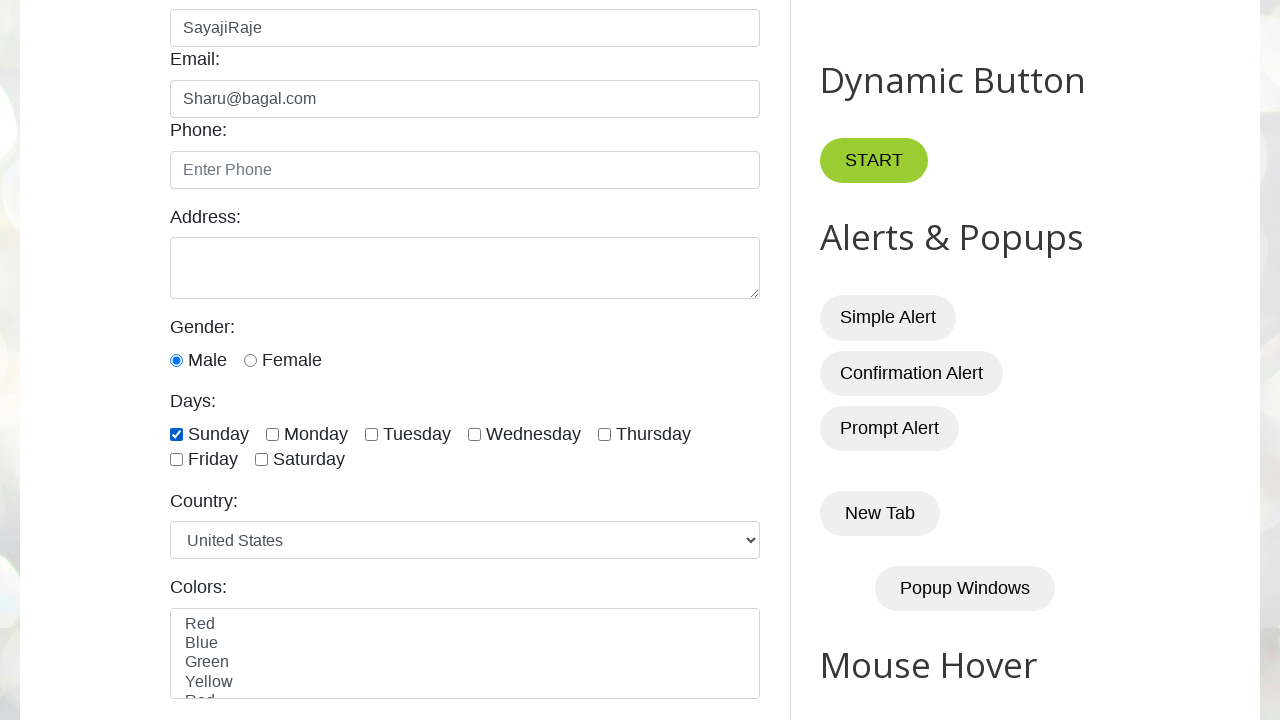